Tests that clicking the 'Voltar' button on the list page navigates back to the index page

Starting URL: https://davi-vert.vercel.app/lista.html

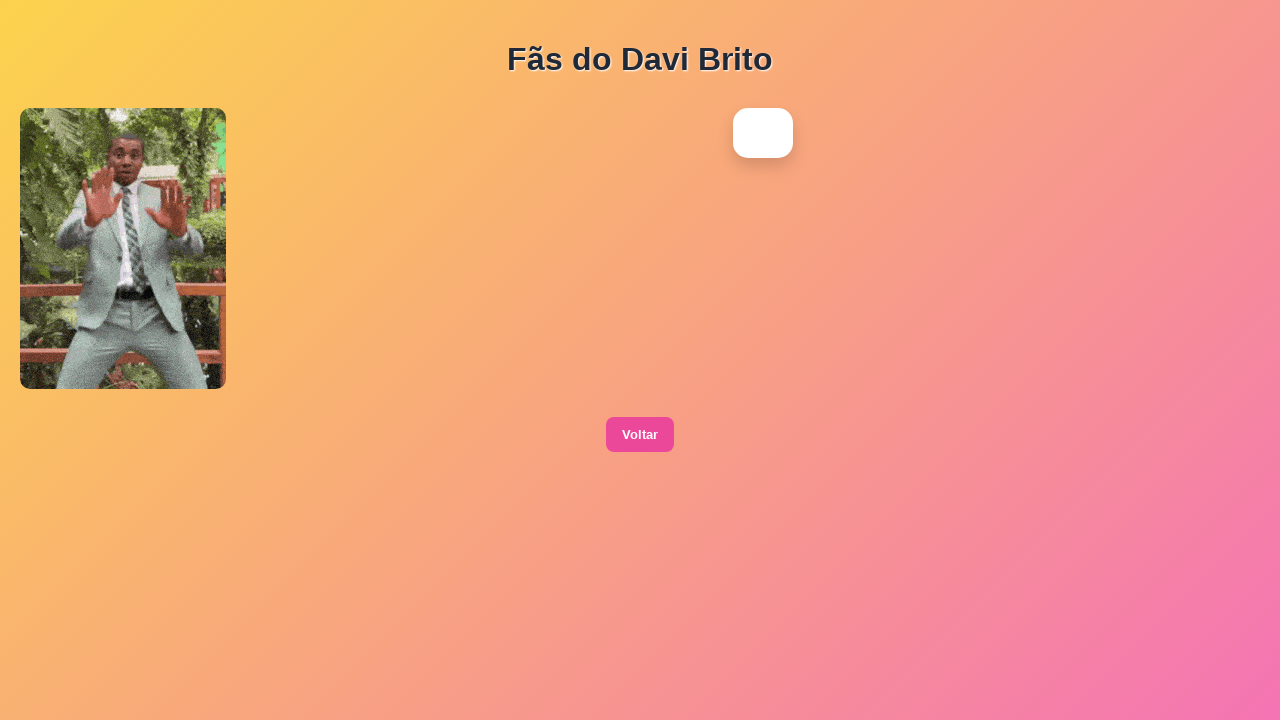

Clicked 'Voltar' button on list page at (640, 435) on xpath=//button[contains(text(),'Voltar')]
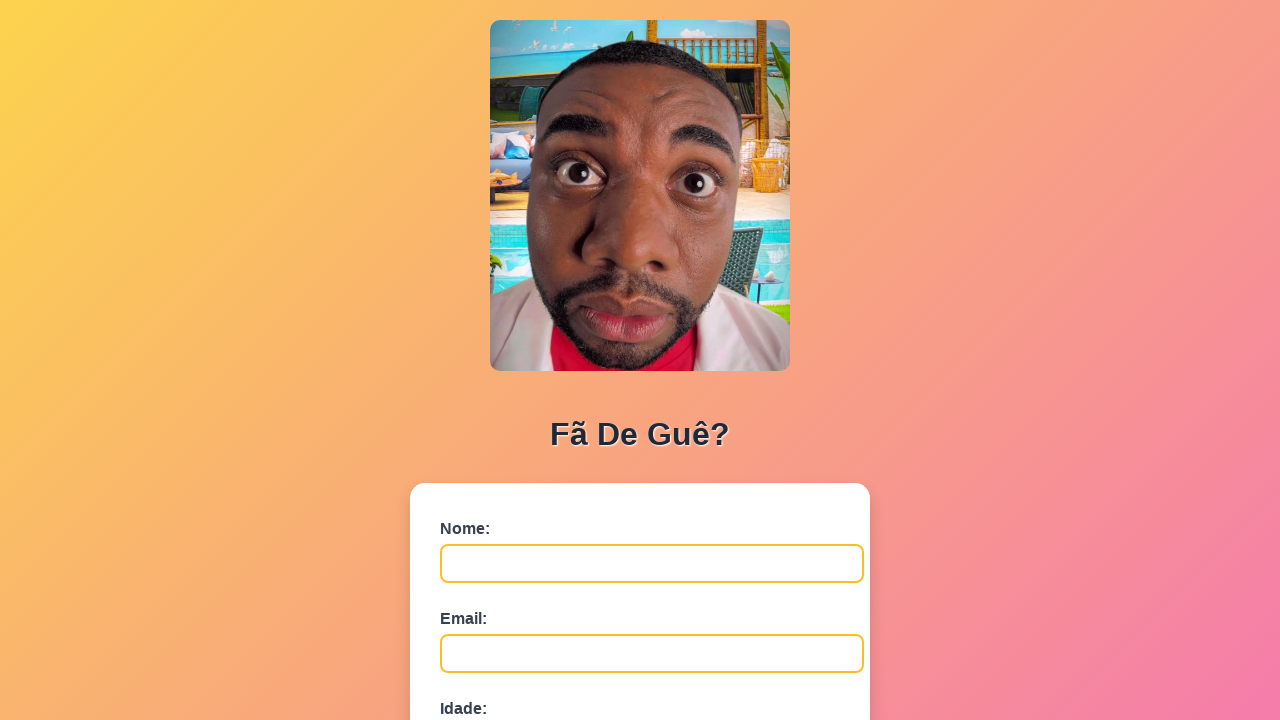

Successfully navigated back to index page
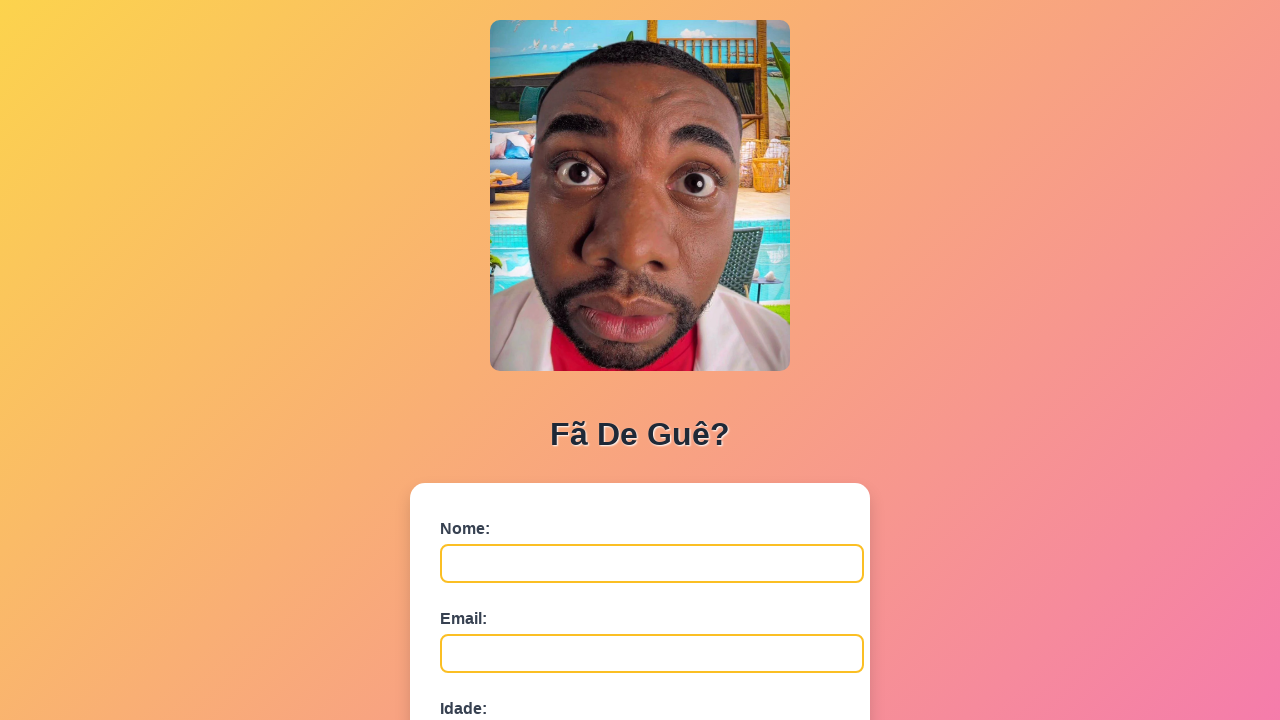

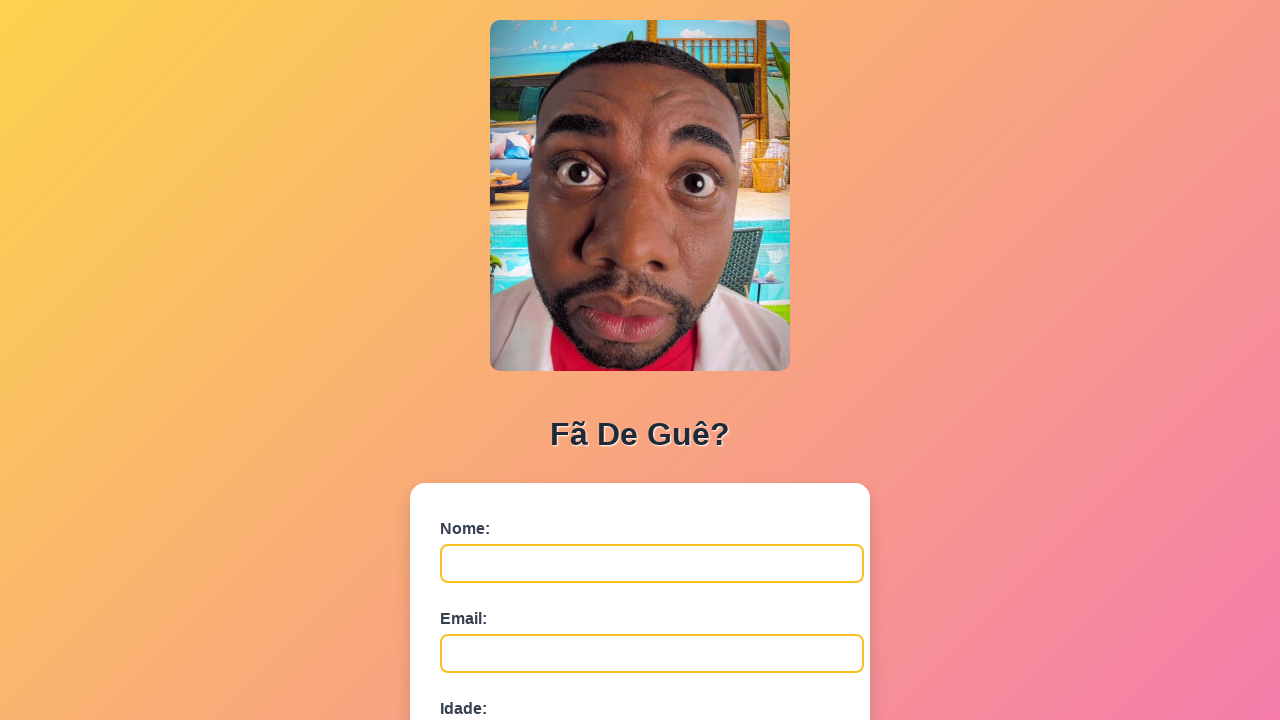